Tests navigation to login page by clicking the login button in the user menu and verifying the login page heading appears.

Starting URL: https://monkkee.com/en

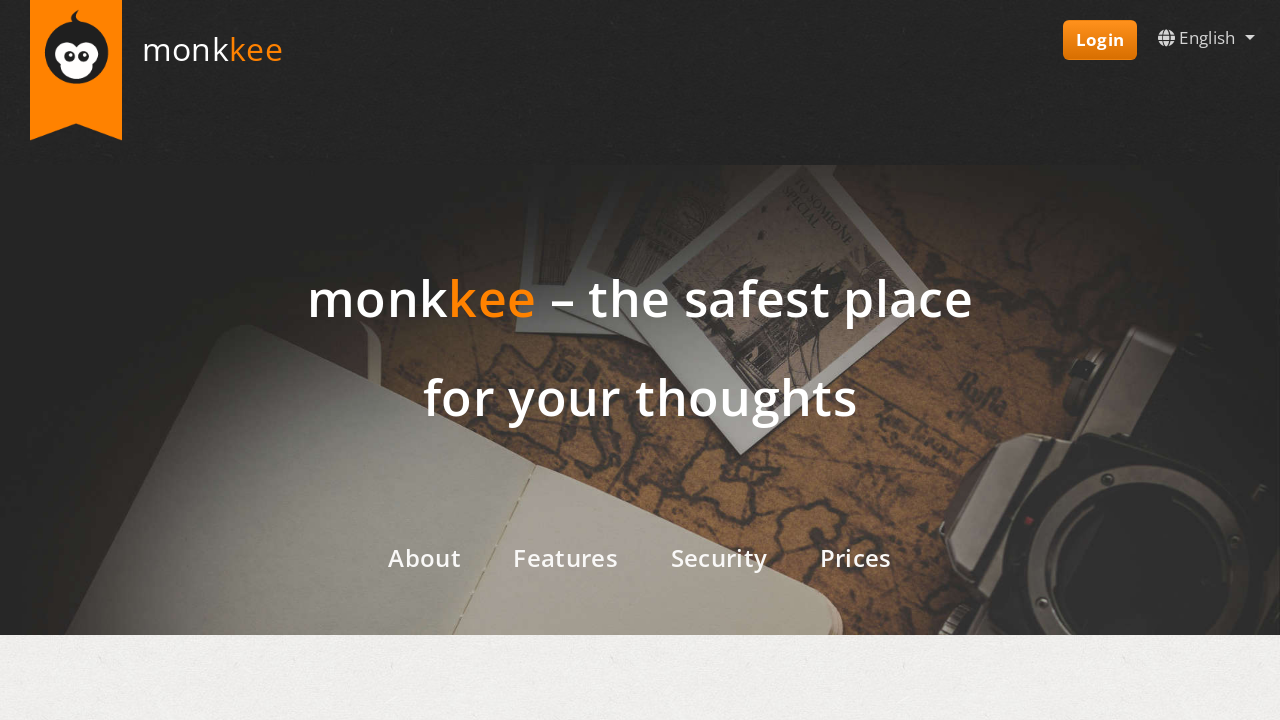

Navigated to https://monkkee.com/en
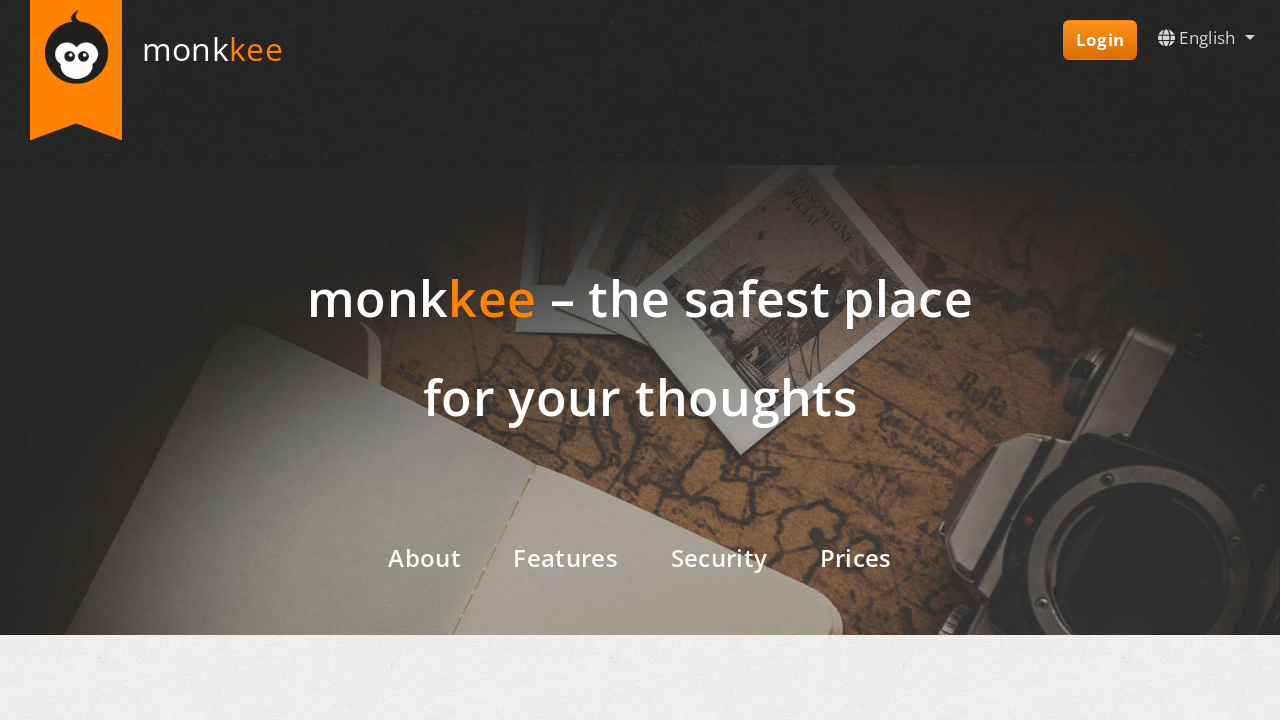

Clicked login button in user menu at (1100, 40) on div.user-menu a[href='/app/']
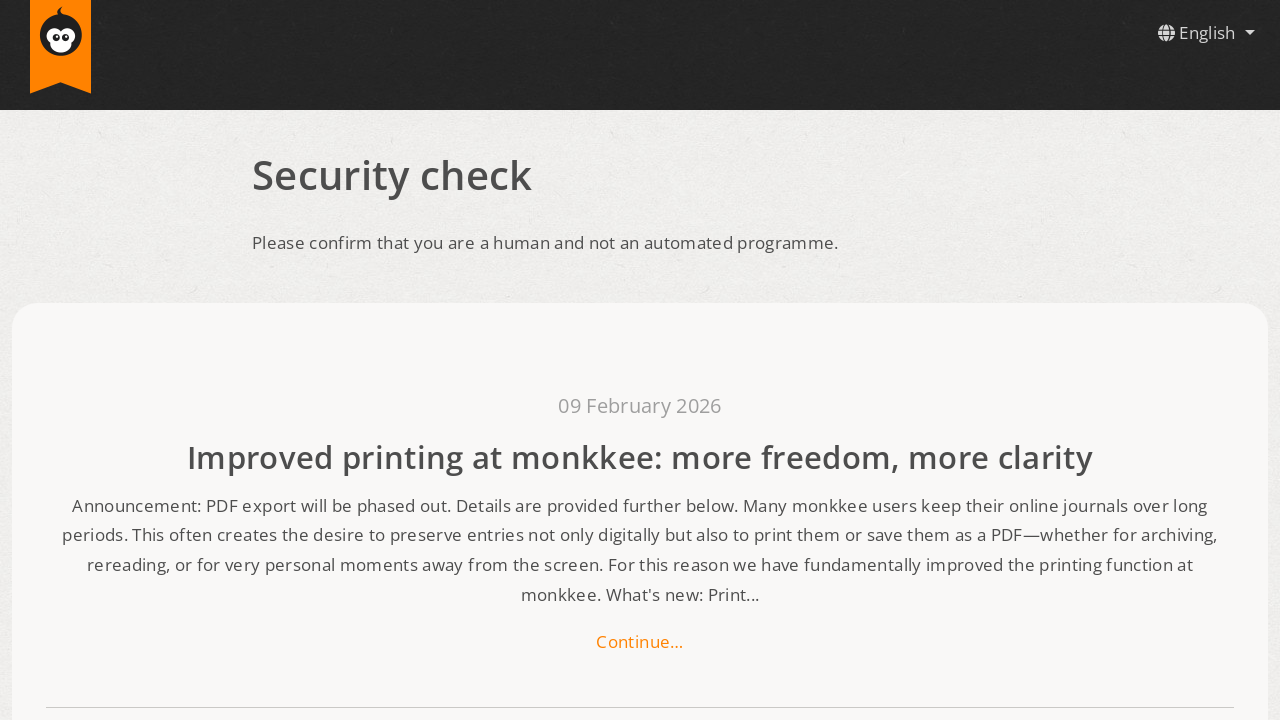

Login page heading appeared
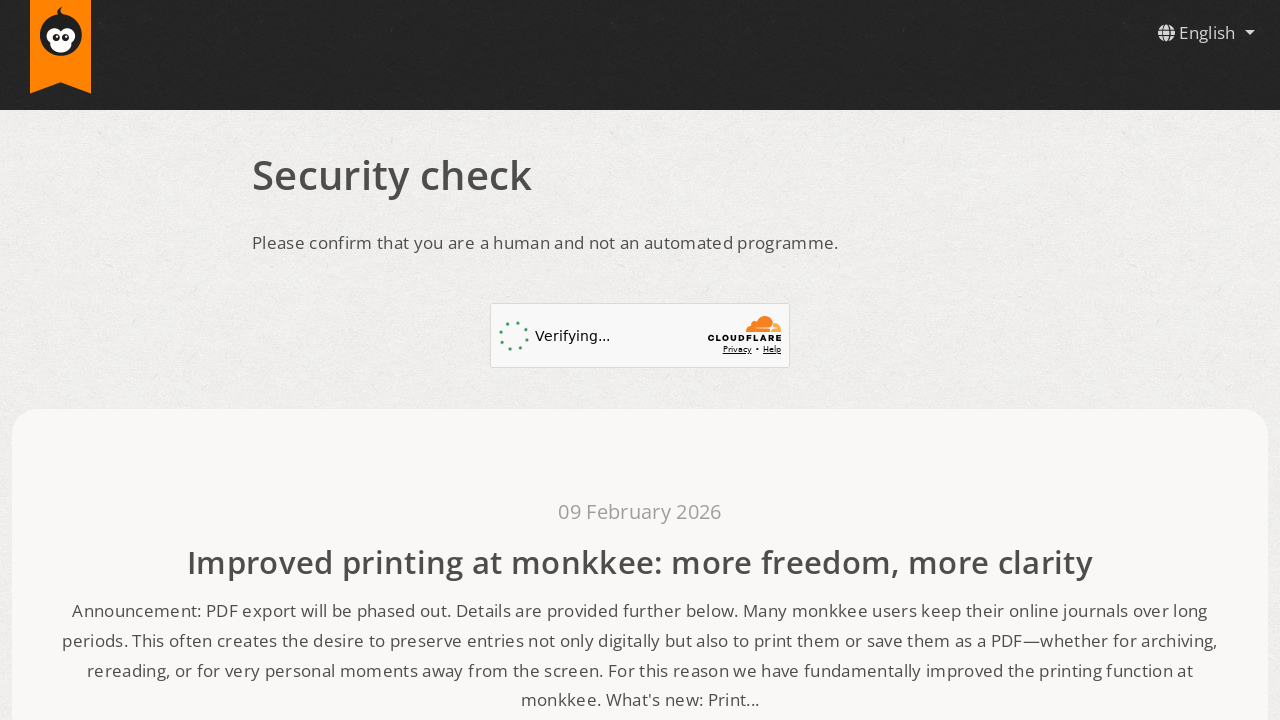

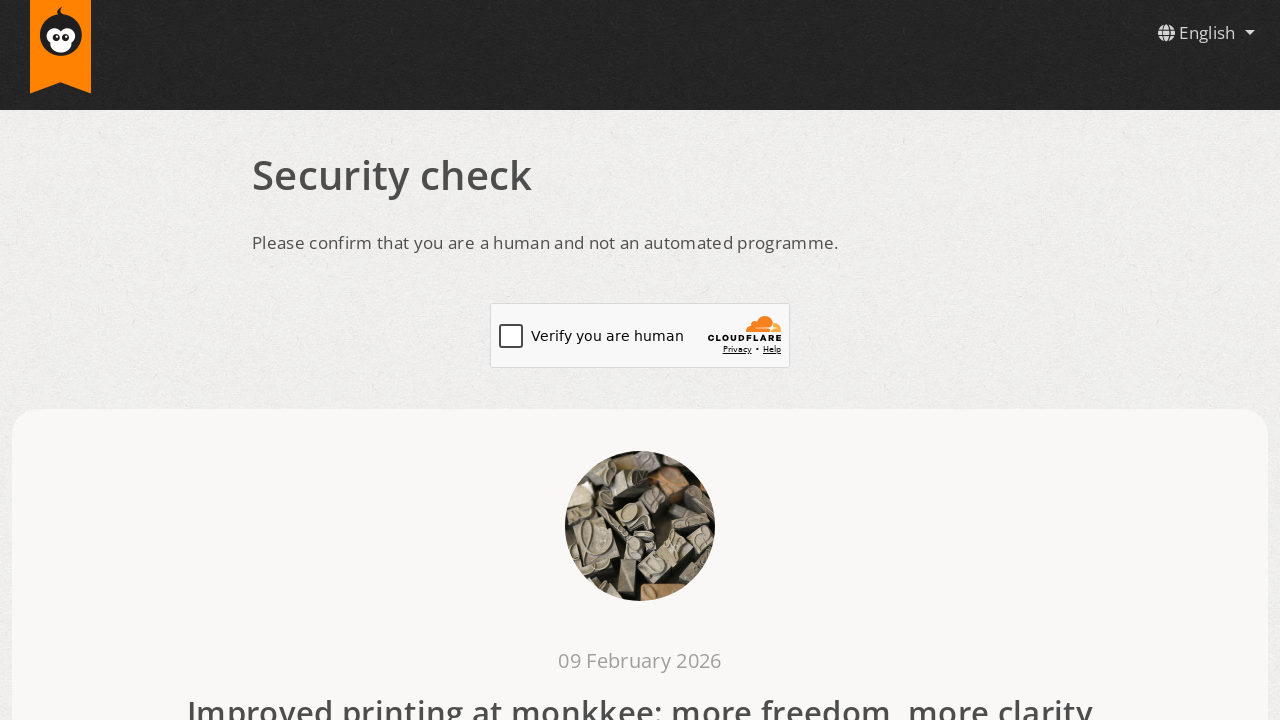